Tests clicking a link that opens a new window and handles switching between multiple windows

Starting URL: https://stepupandlearn.in/wp-content/UI/windows.html

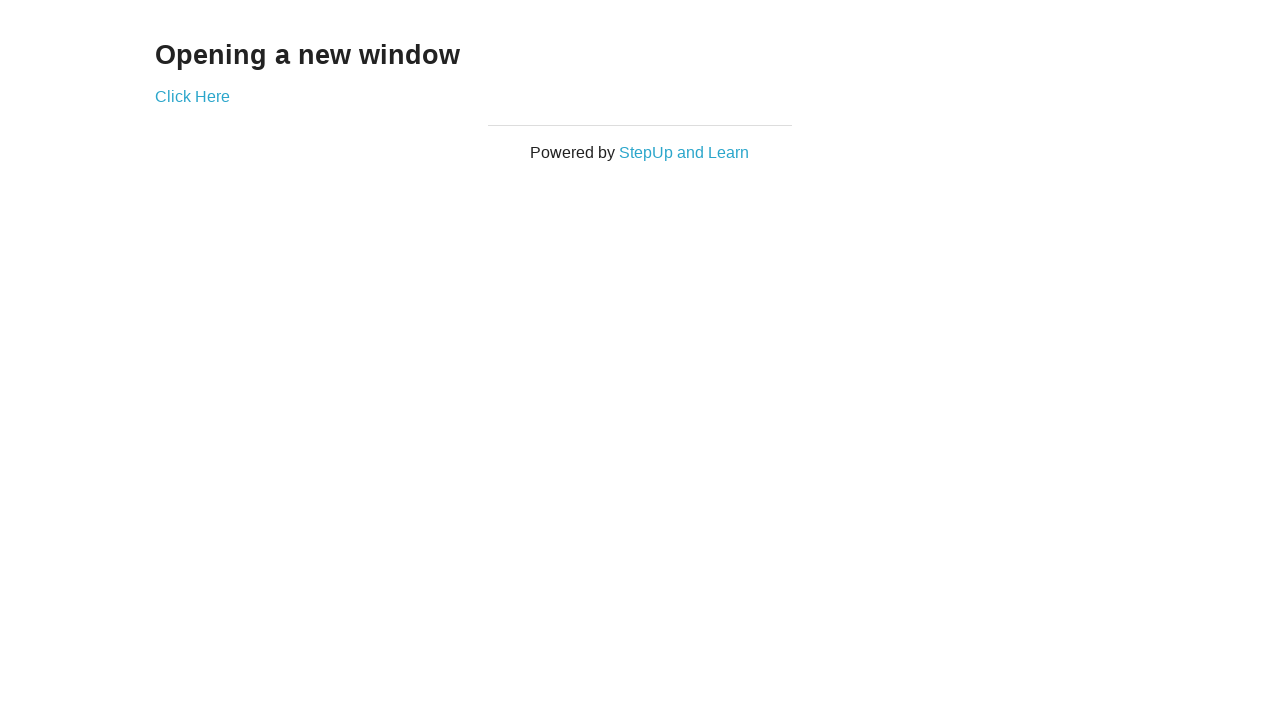

Clicked 'Click Here' link to open new window at (192, 96) on a:has-text('Click Here')
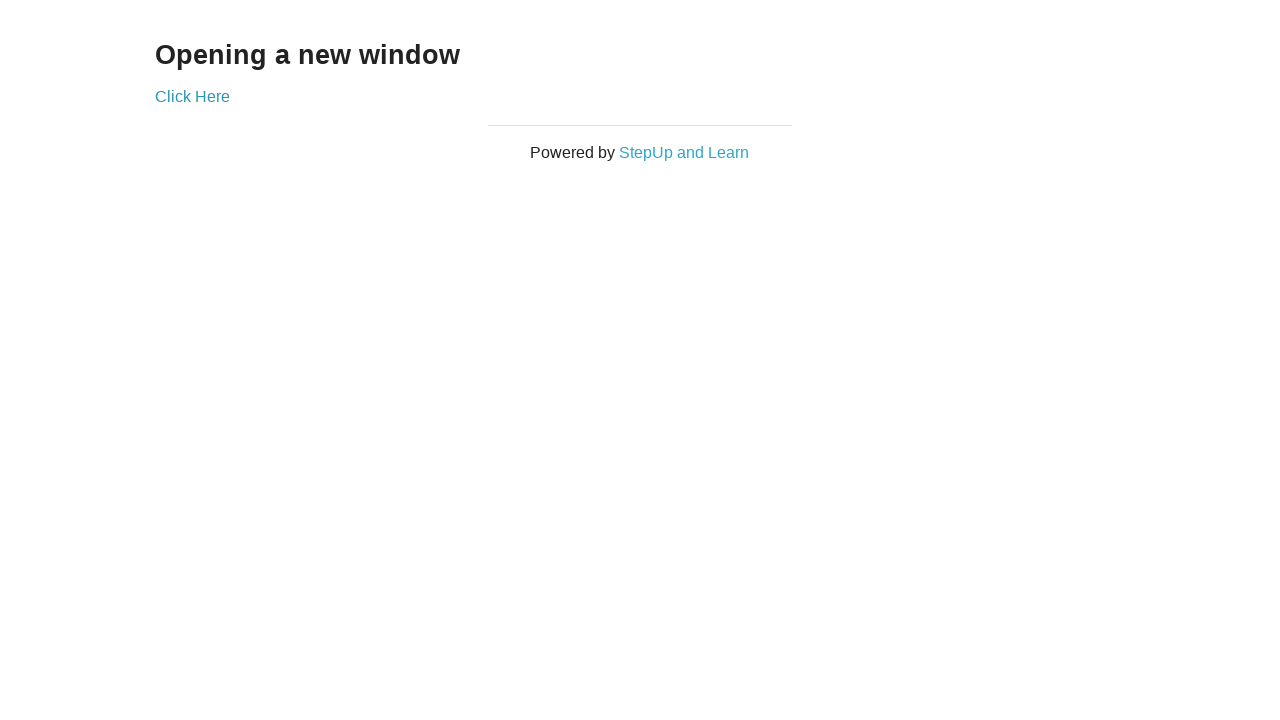

Captured new window/page object
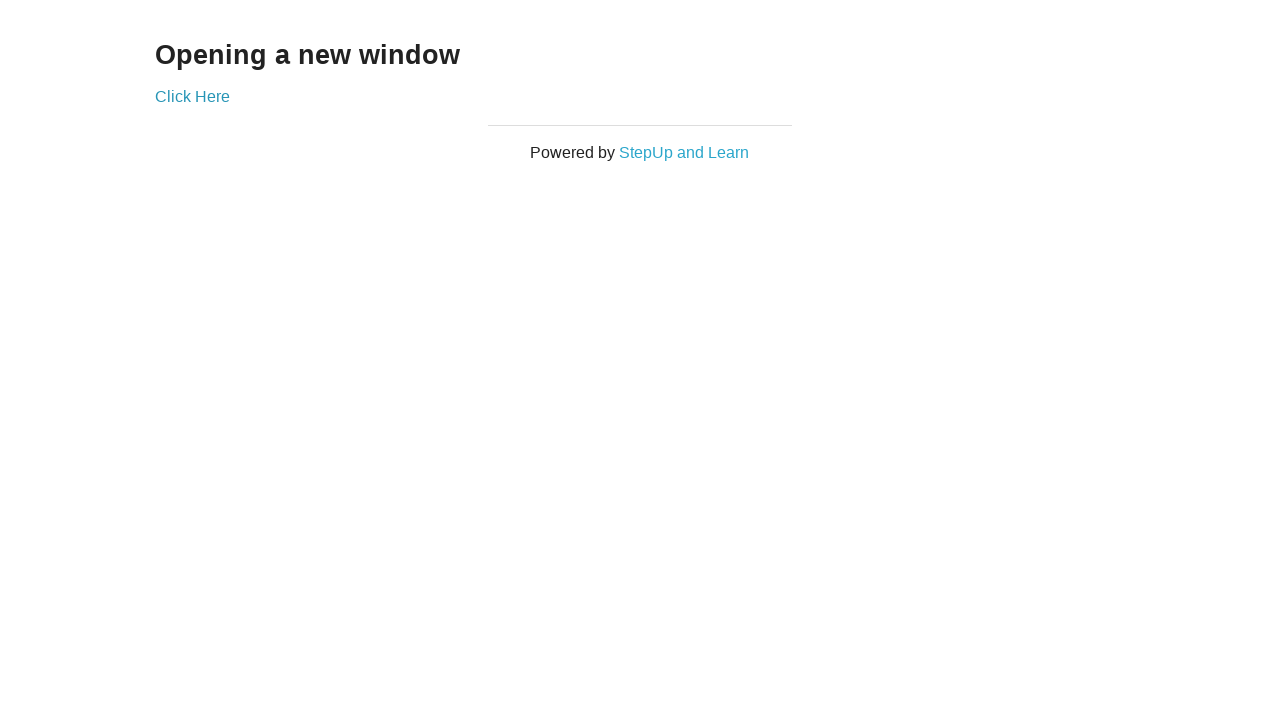

New page finished loading
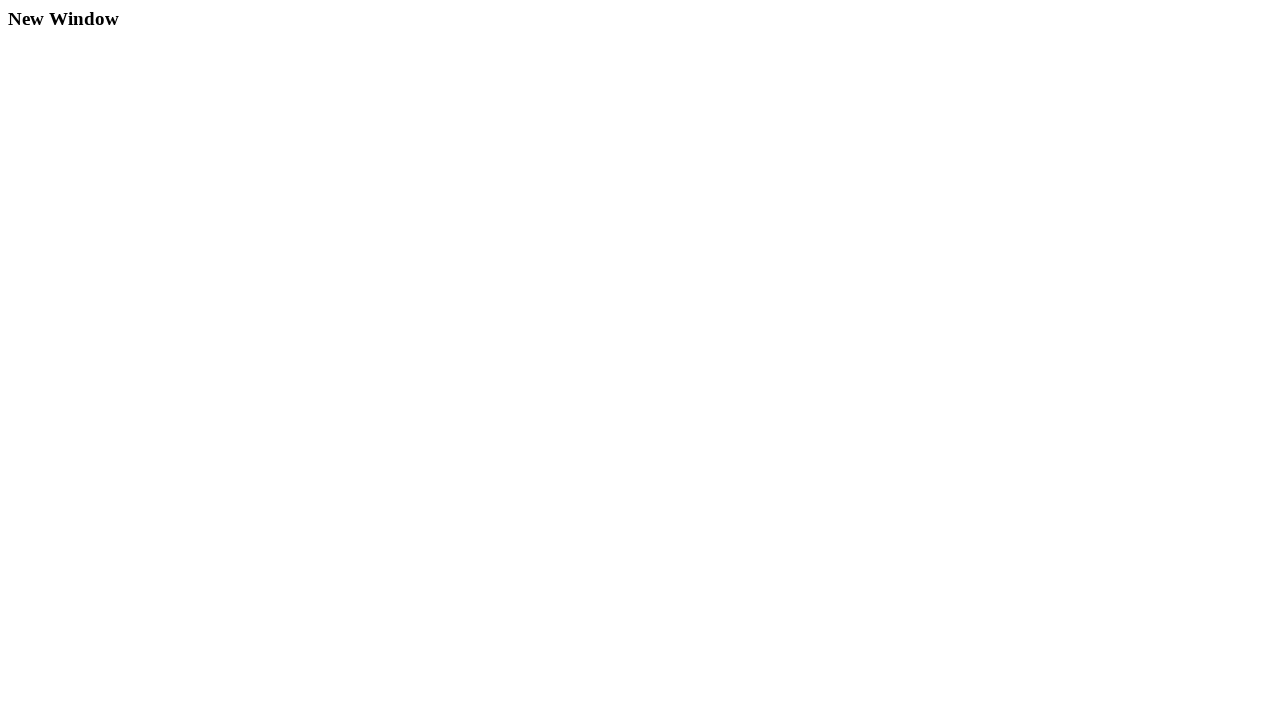

Retrieved original page title: Windows
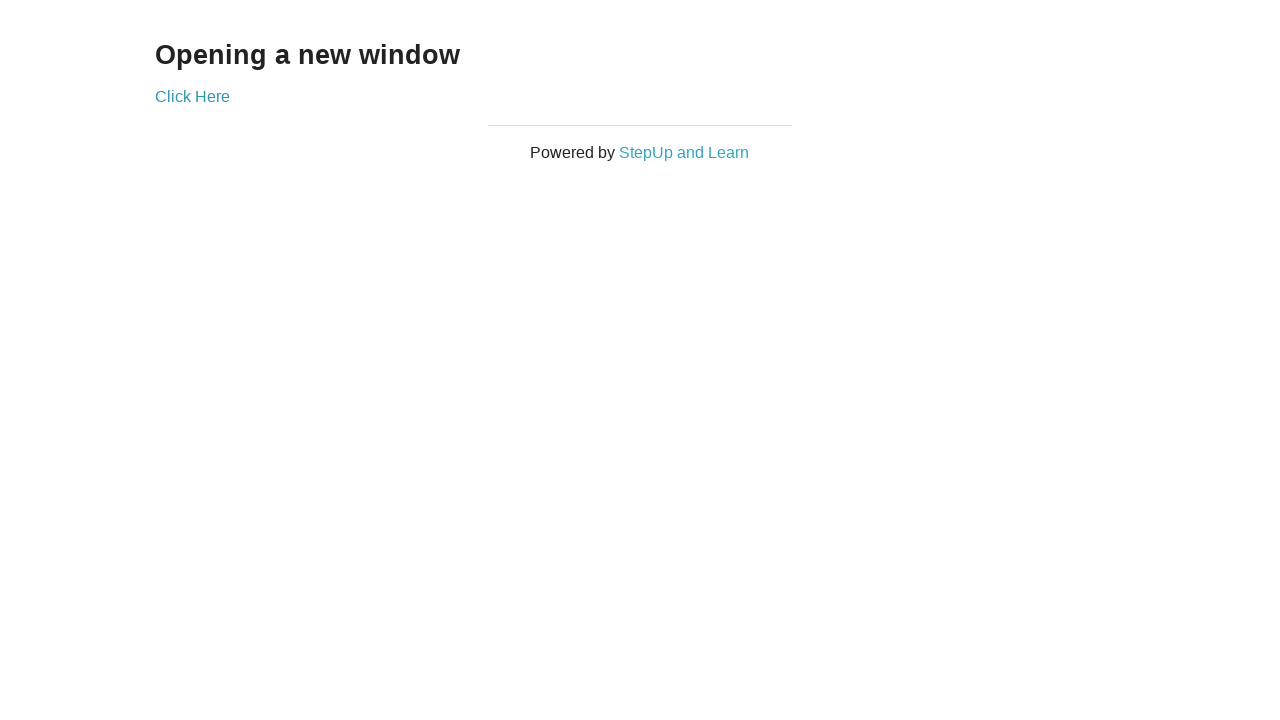

Retrieved new page title: New Window
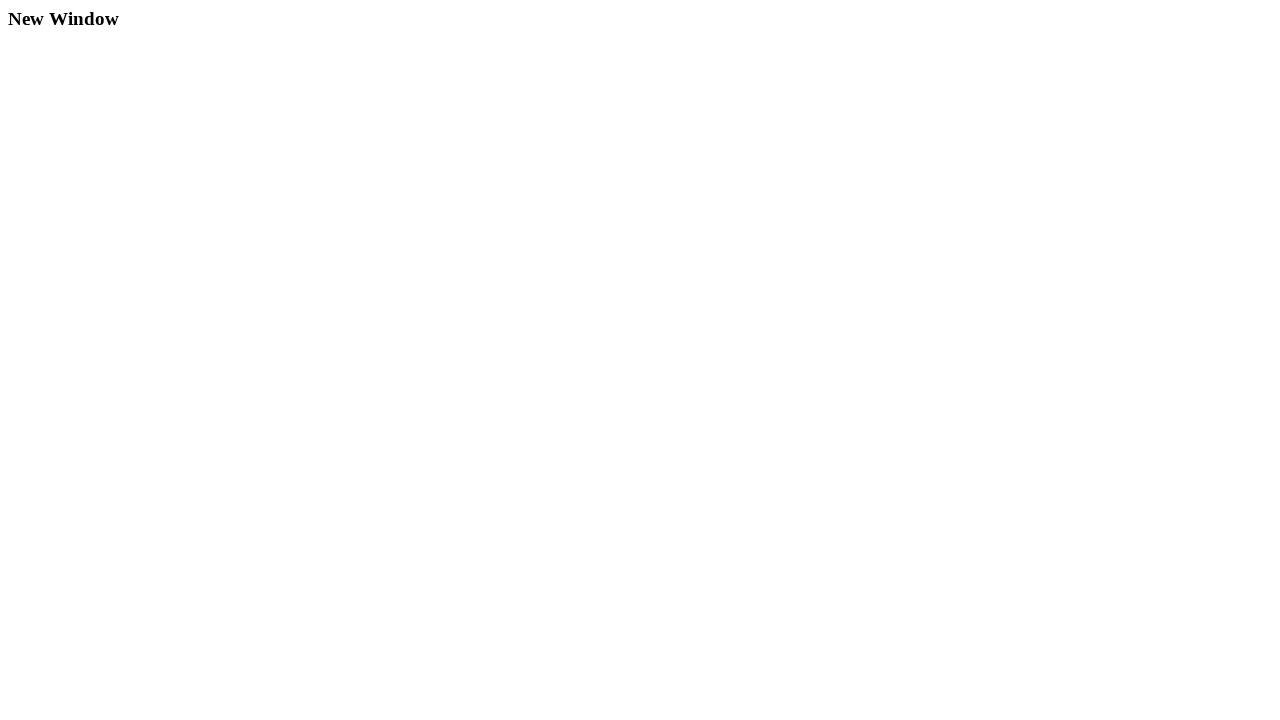

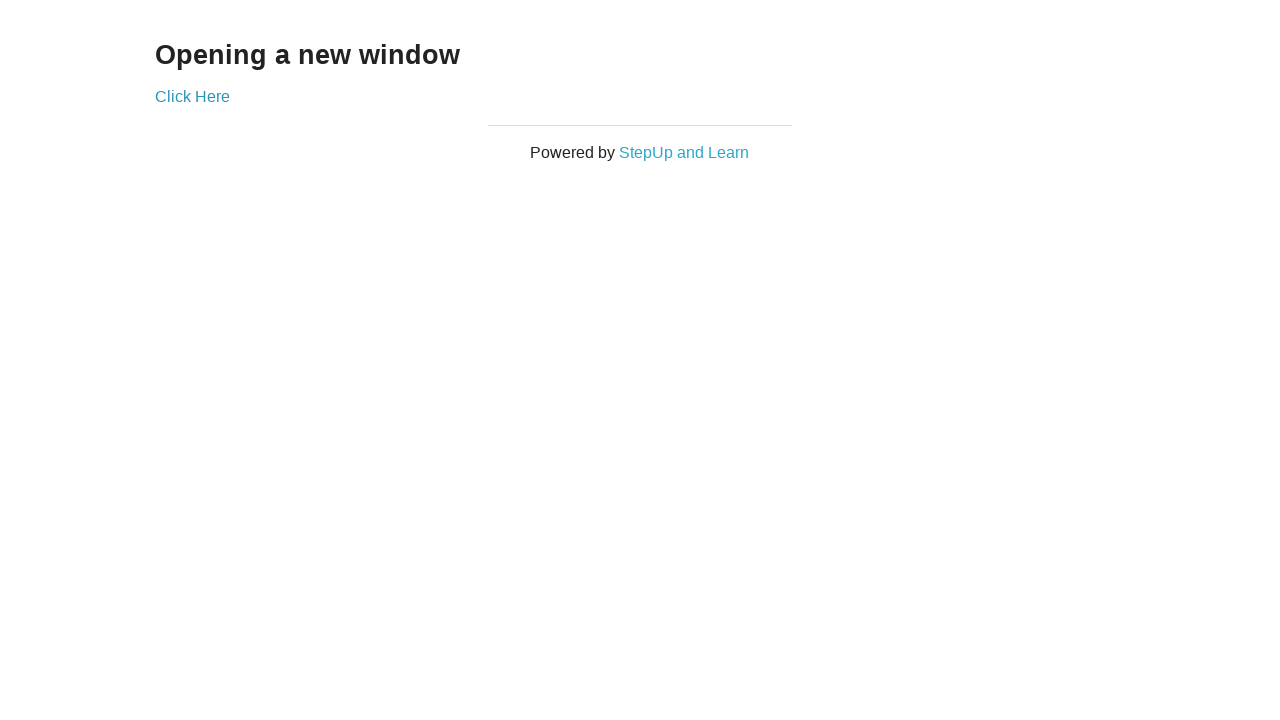